Tests a data types form by filling in personal information fields (name, address, city, country, job, company) and submitting, then verifies that certain unfilled fields (zip-code, email, phone) show validation error styling.

Starting URL: https://bonigarcia.dev/selenium-webdriver-java/data-types.html

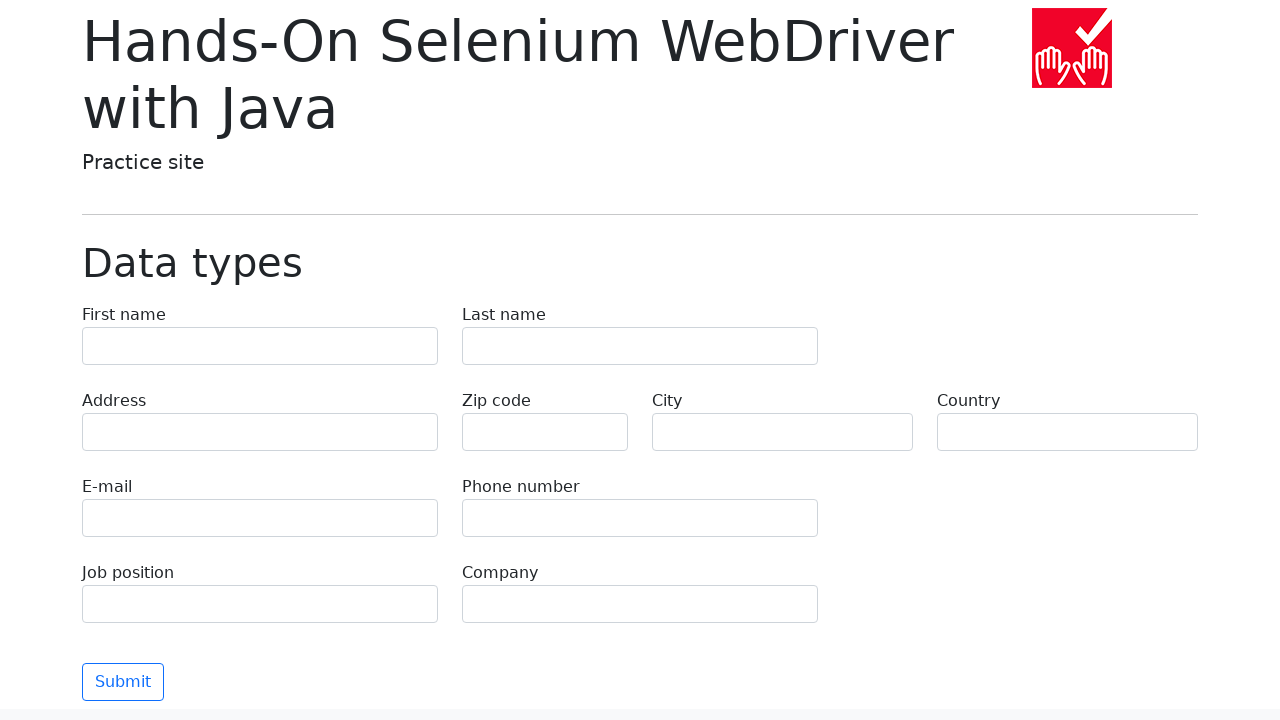

Filled first name field with 'Dmitry' on [name=first-name]
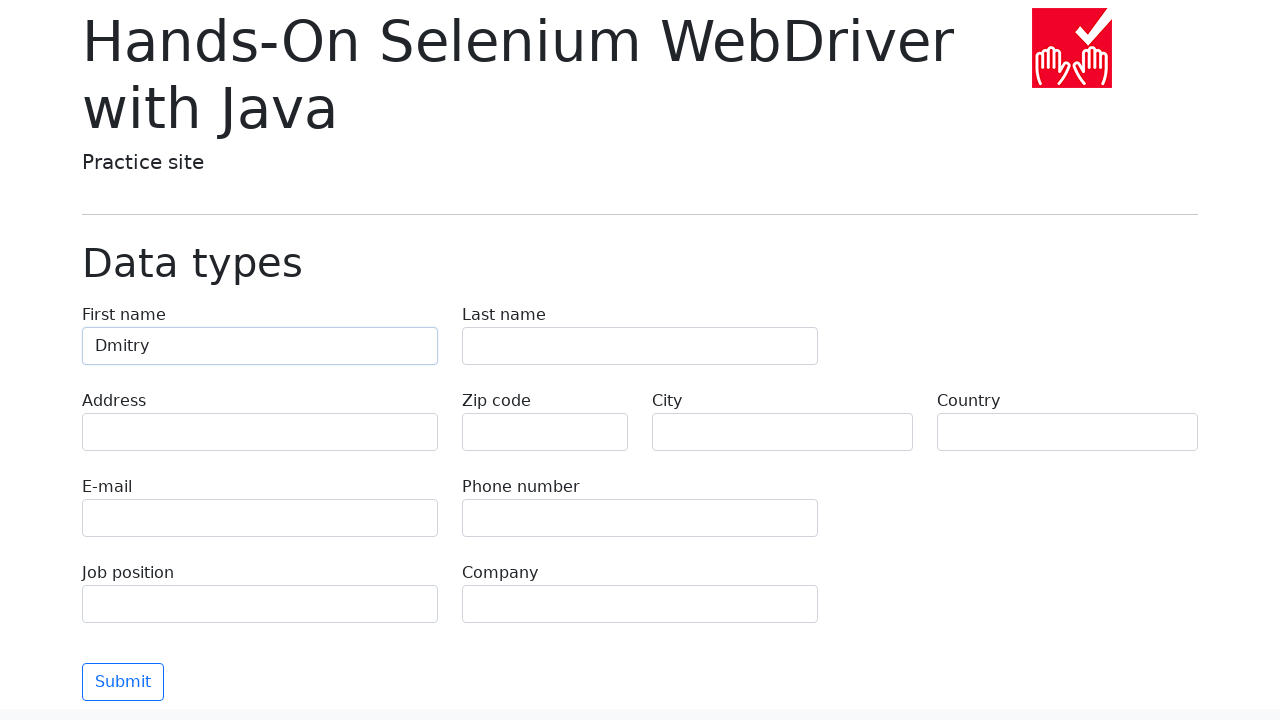

Filled last name field with 'Eremin' on [name=last-name]
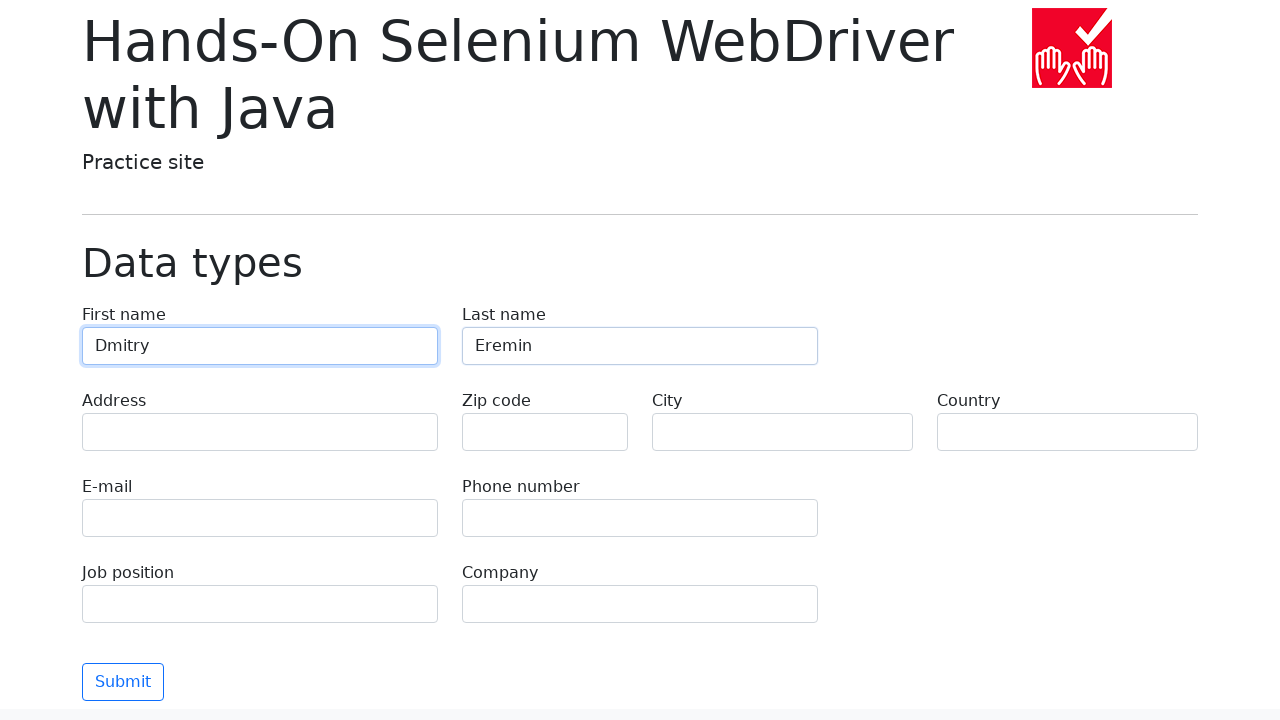

Filled address field with 'Lenina' on [name=address]
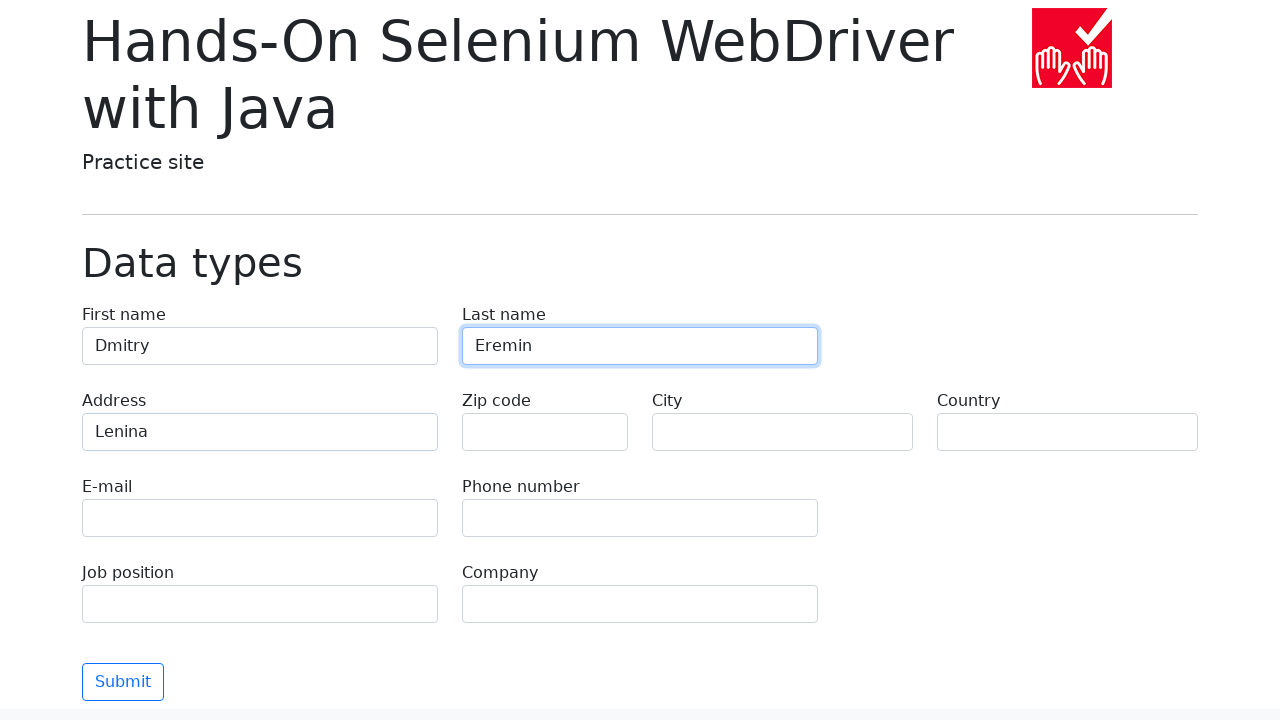

Filled city field with 'Moscow' on [name=city]
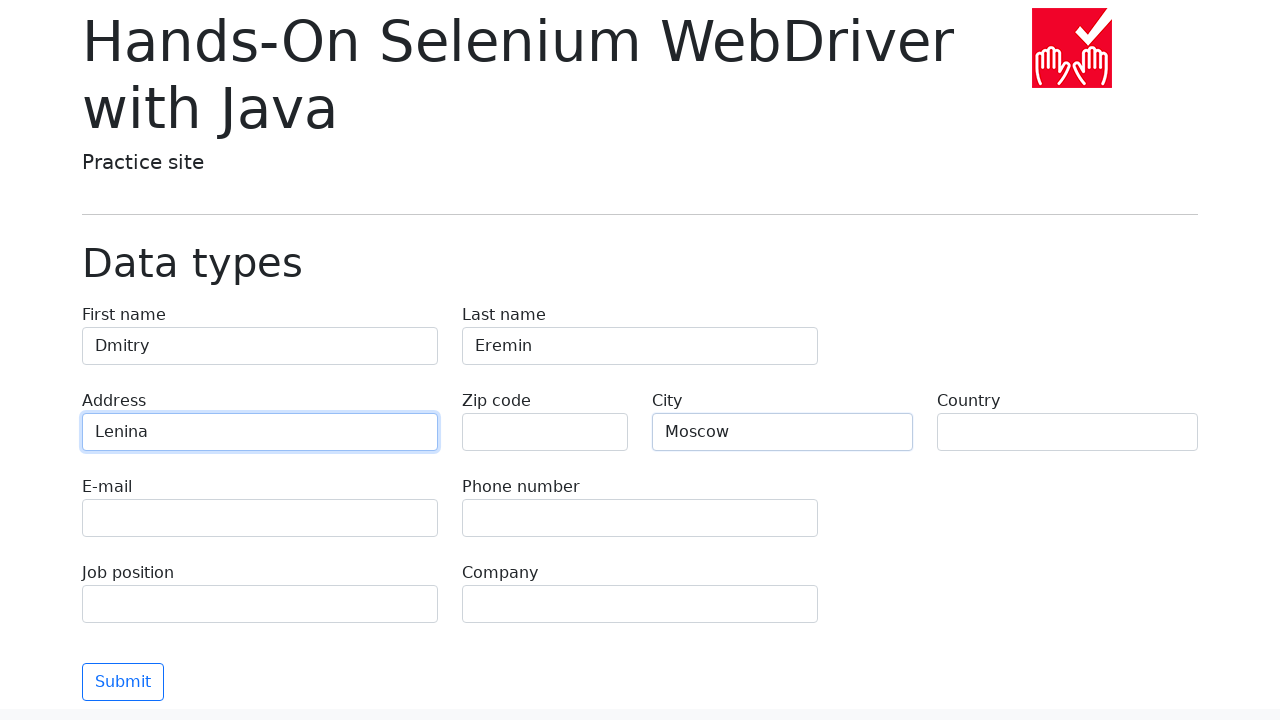

Filled country field with 'Russia' on [name=country]
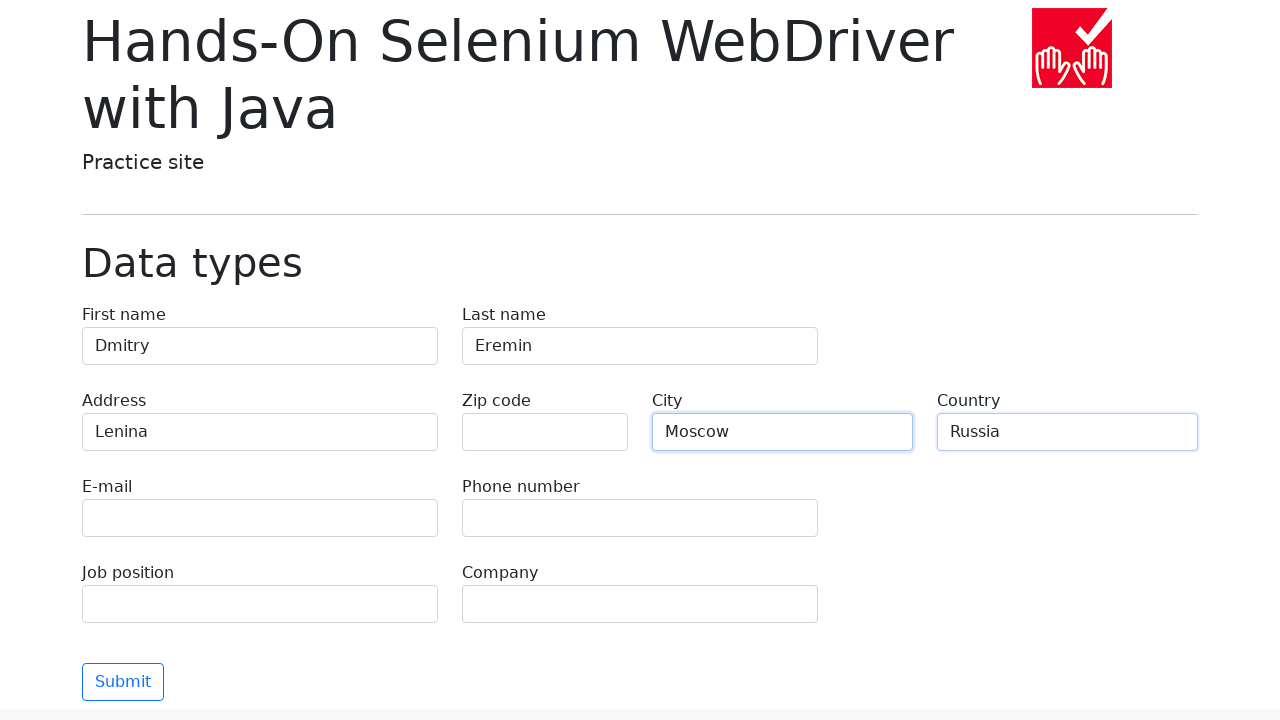

Filled job position field with 'QA' on [name=job-position]
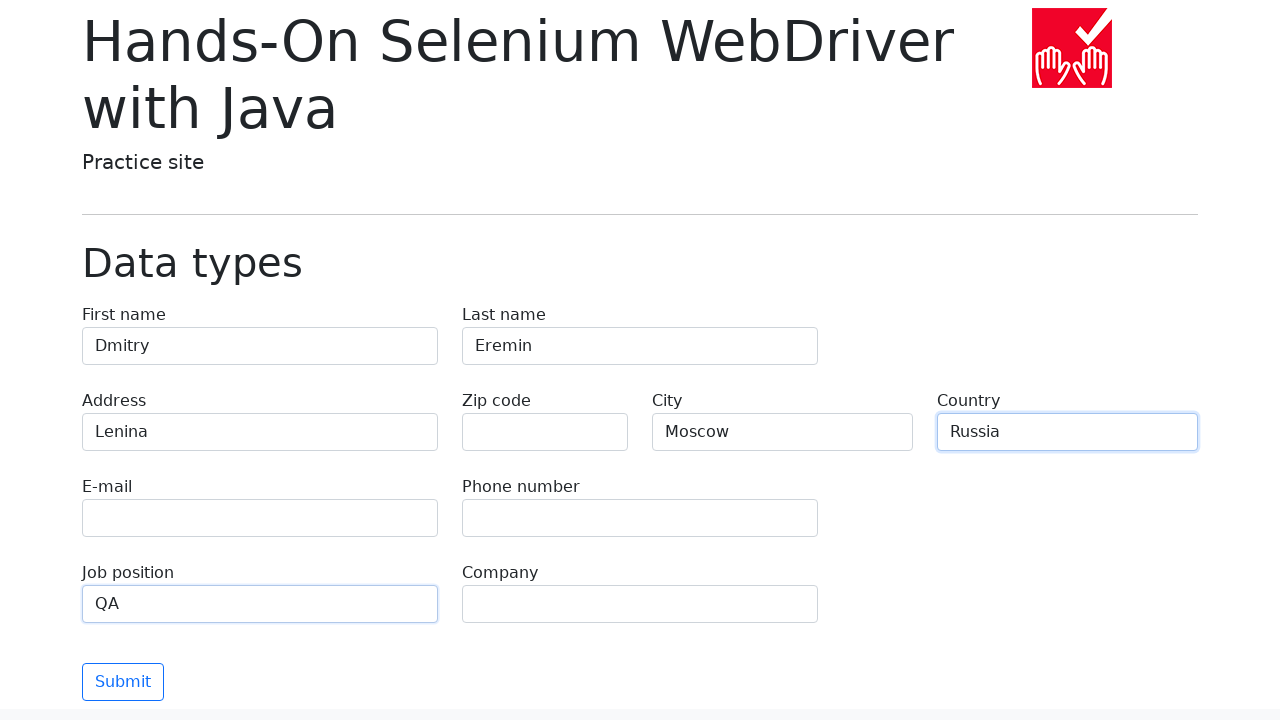

Filled company field with 'Inzhnerka' on [name=company]
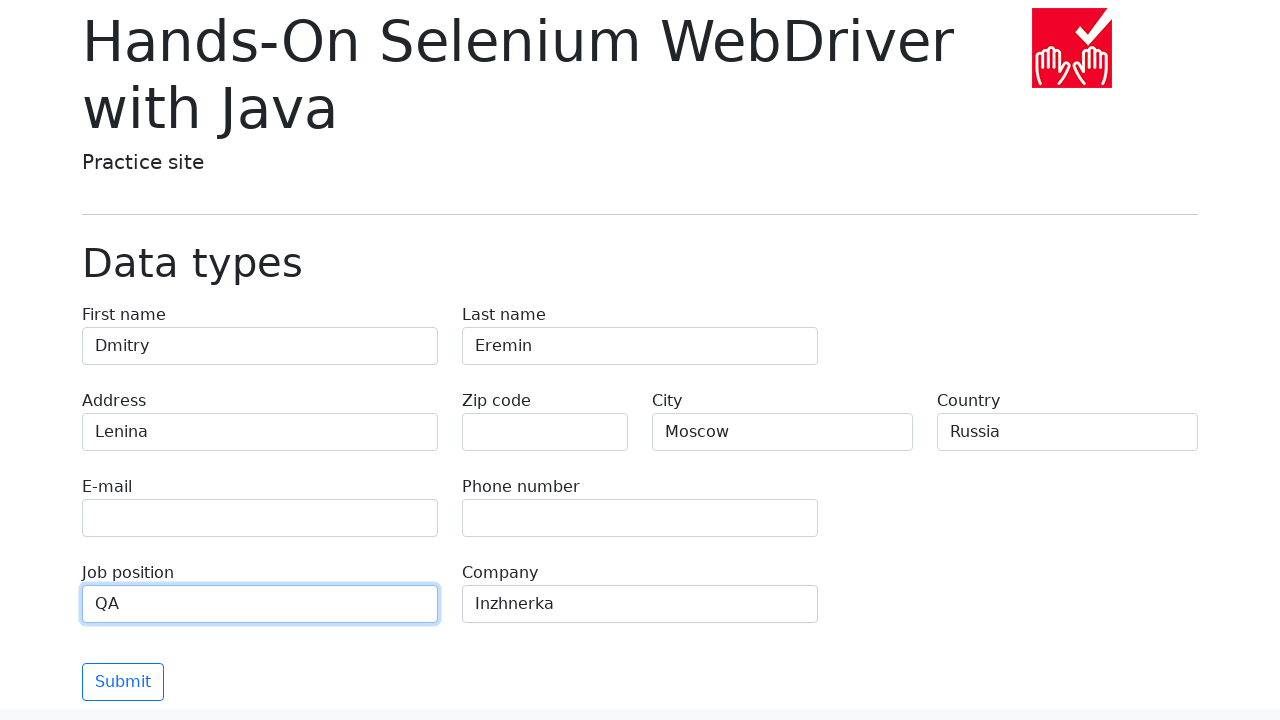

Clicked submit button to submit form at (123, 682) on [type=submit]
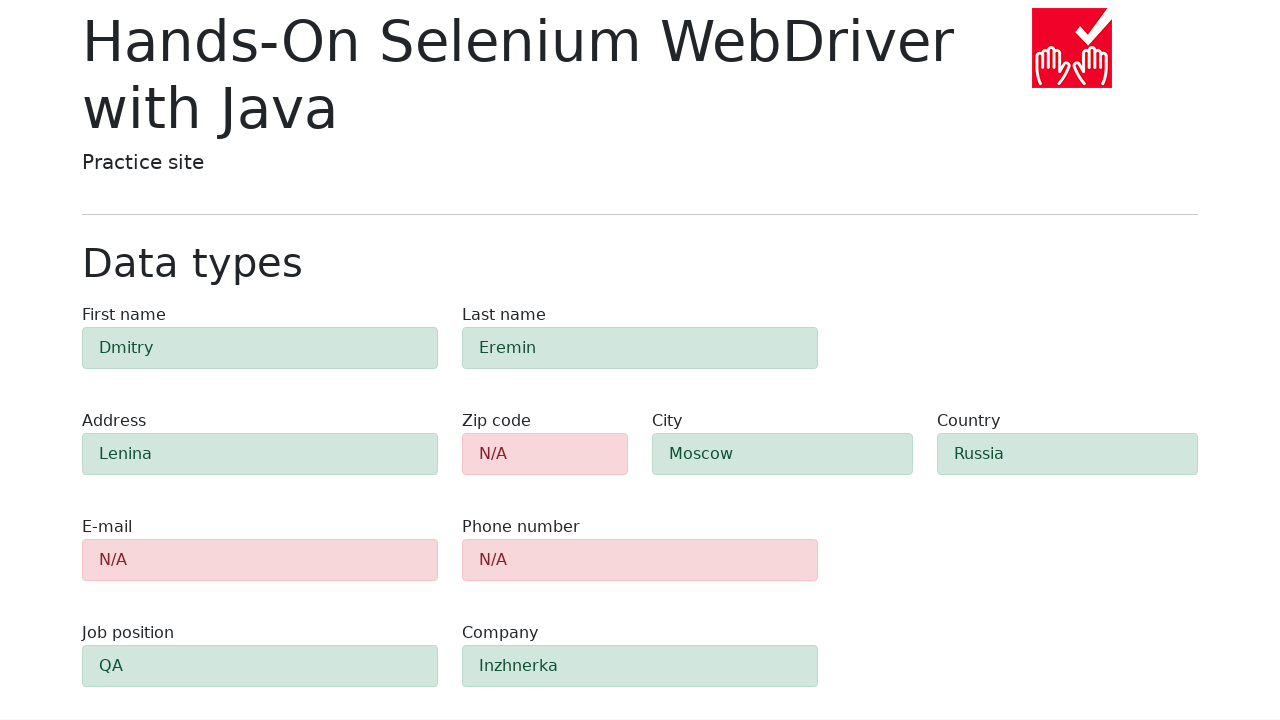

Zip code field validation element appeared
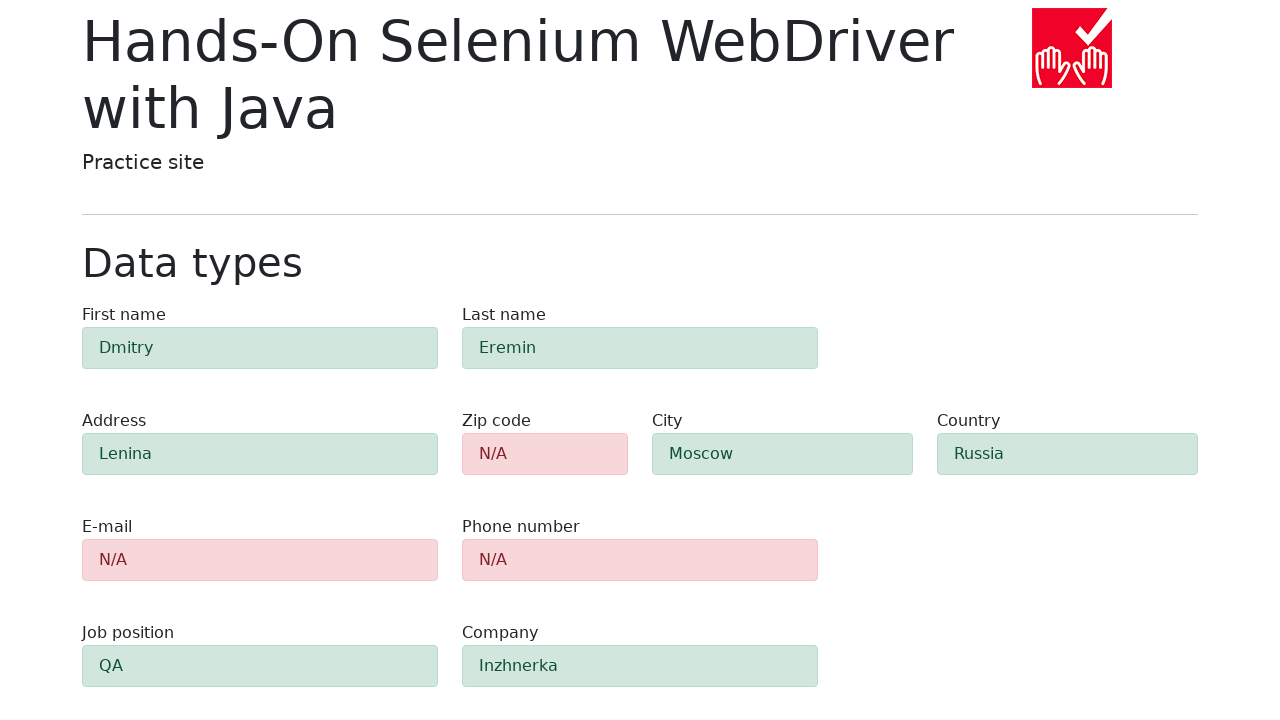

Email field validation element appeared
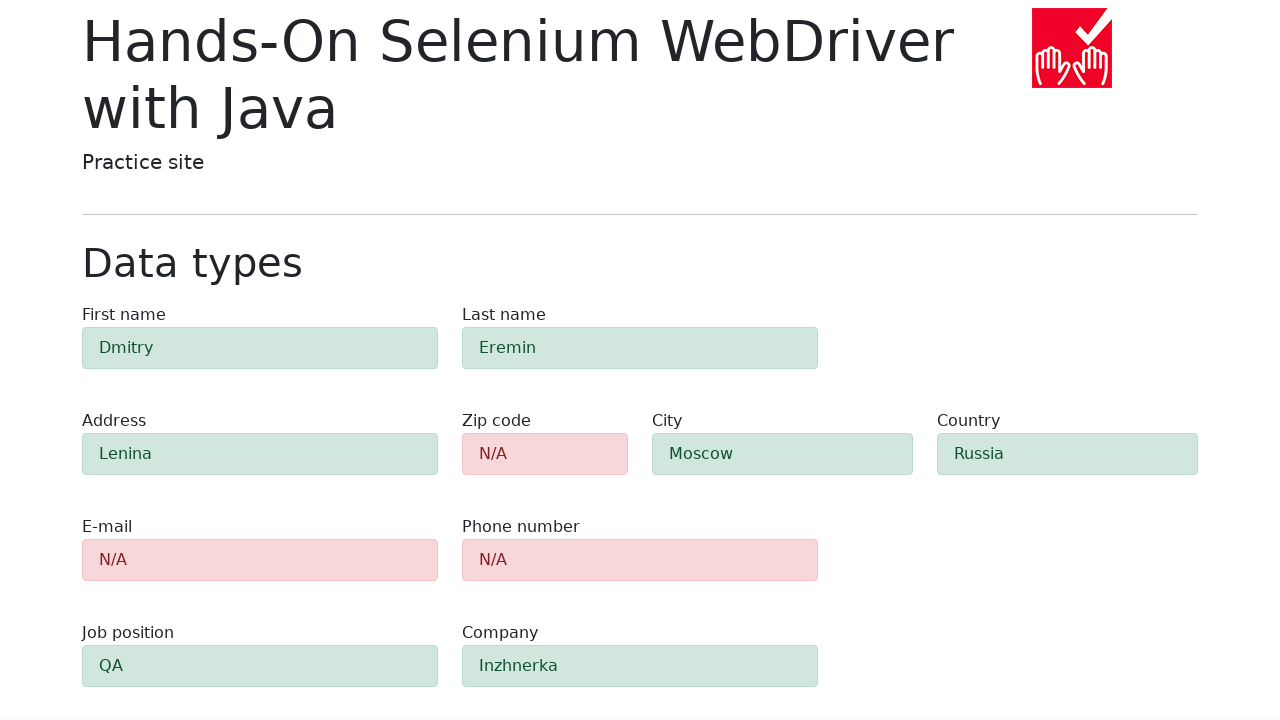

Phone field validation element appeared
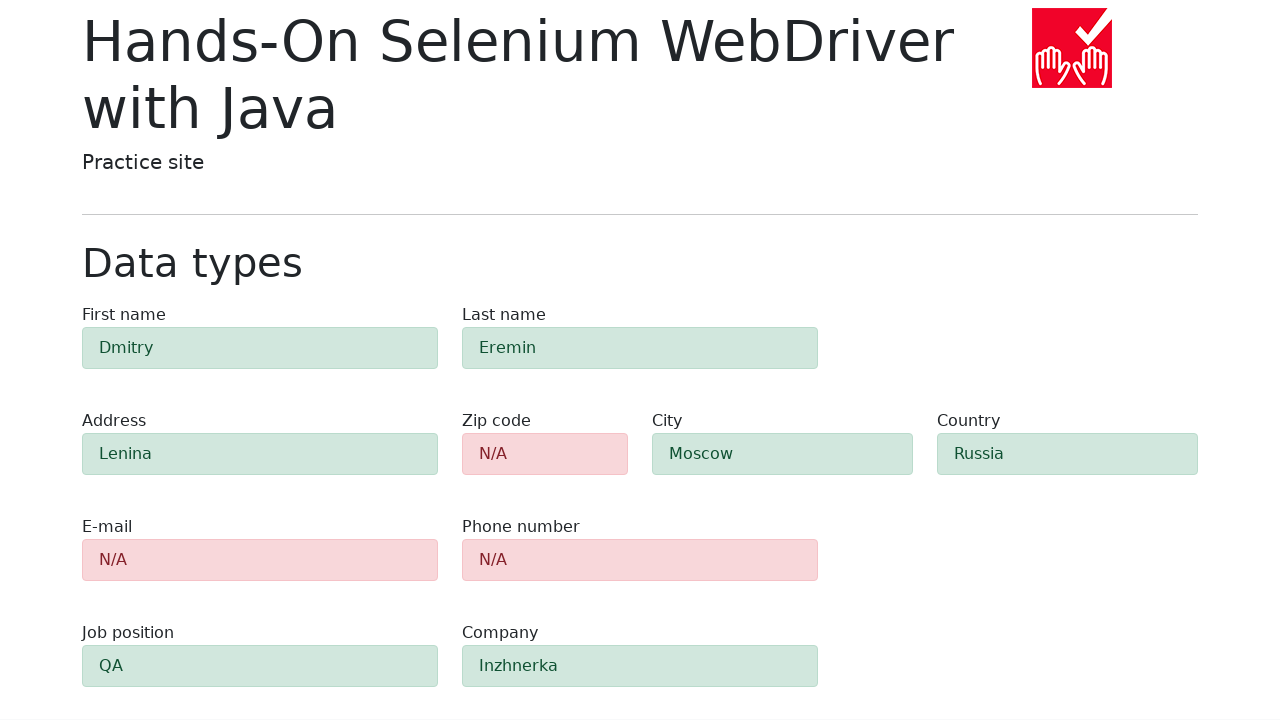

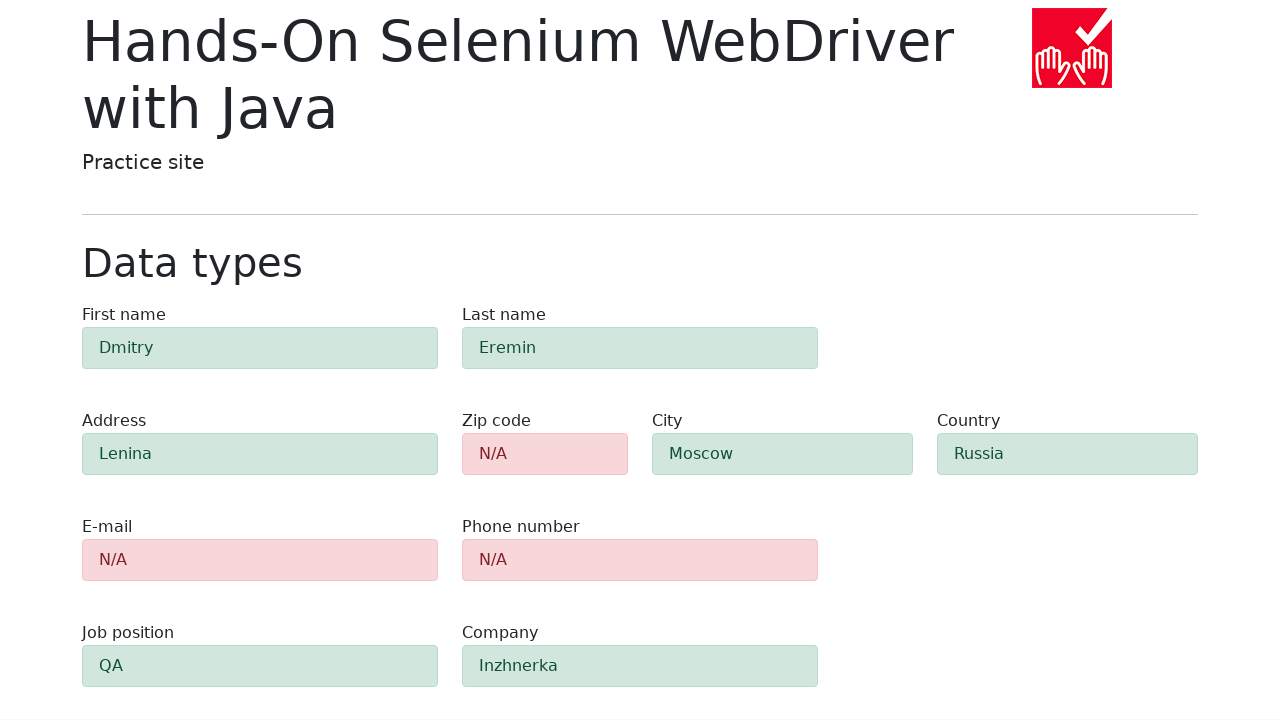